Tests JavaScript prompt dialog by clicking the third alert button, entering text into the prompt, and verifying the entered text is displayed on the page

Starting URL: https://the-internet.herokuapp.com/javascript_alerts

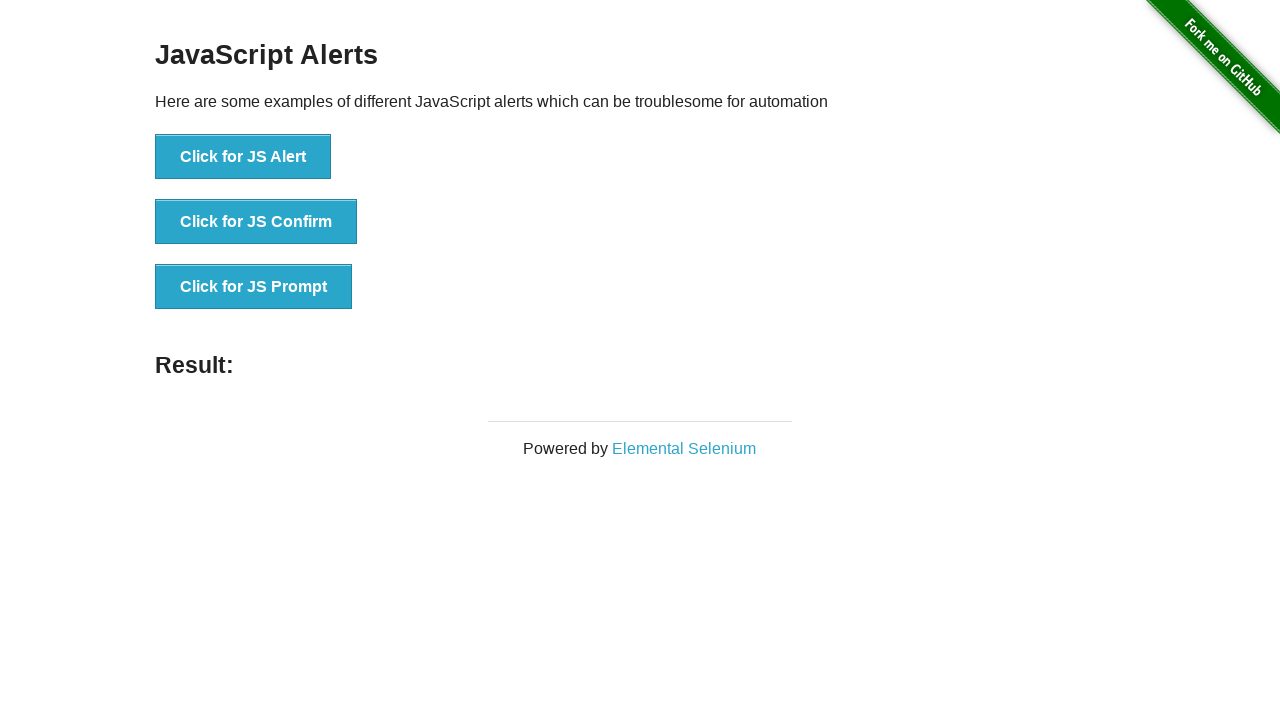

Set up dialog handler to accept prompt with text 'Batch9'
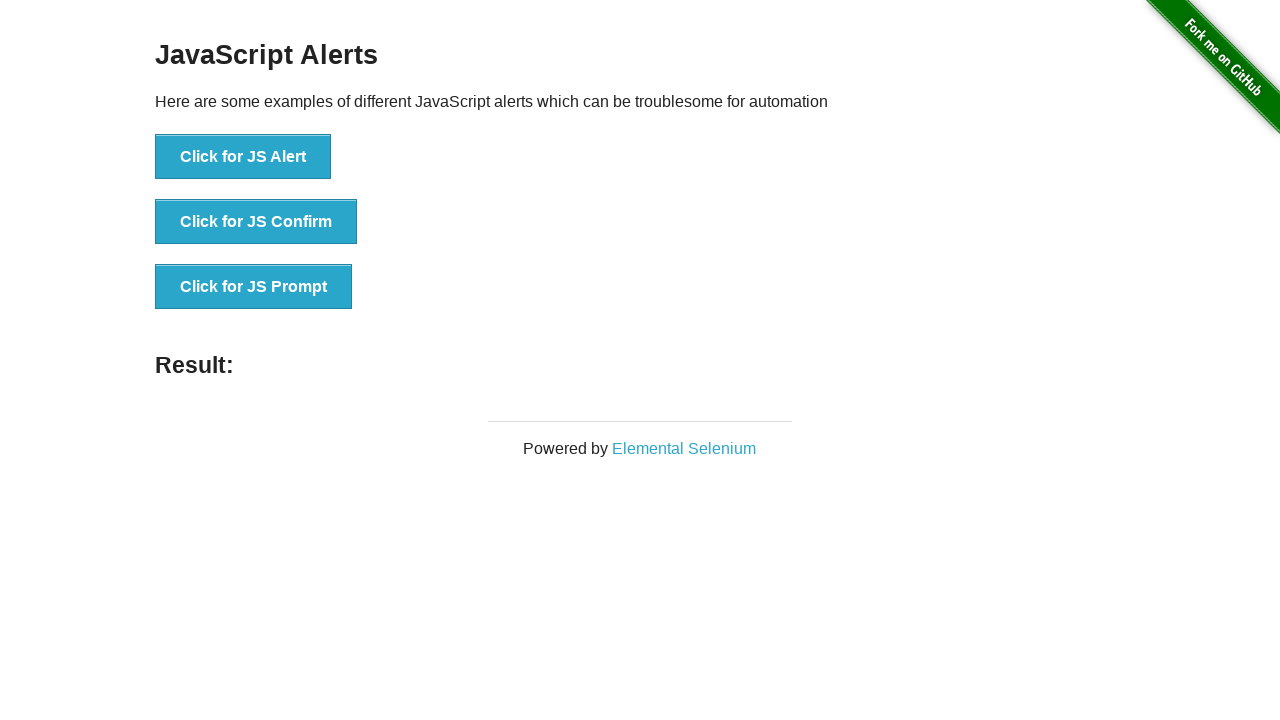

Clicked the third alert button to open JavaScript prompt dialog at (254, 287) on xpath=//*[@id='content']/div/ul/li[3]/button
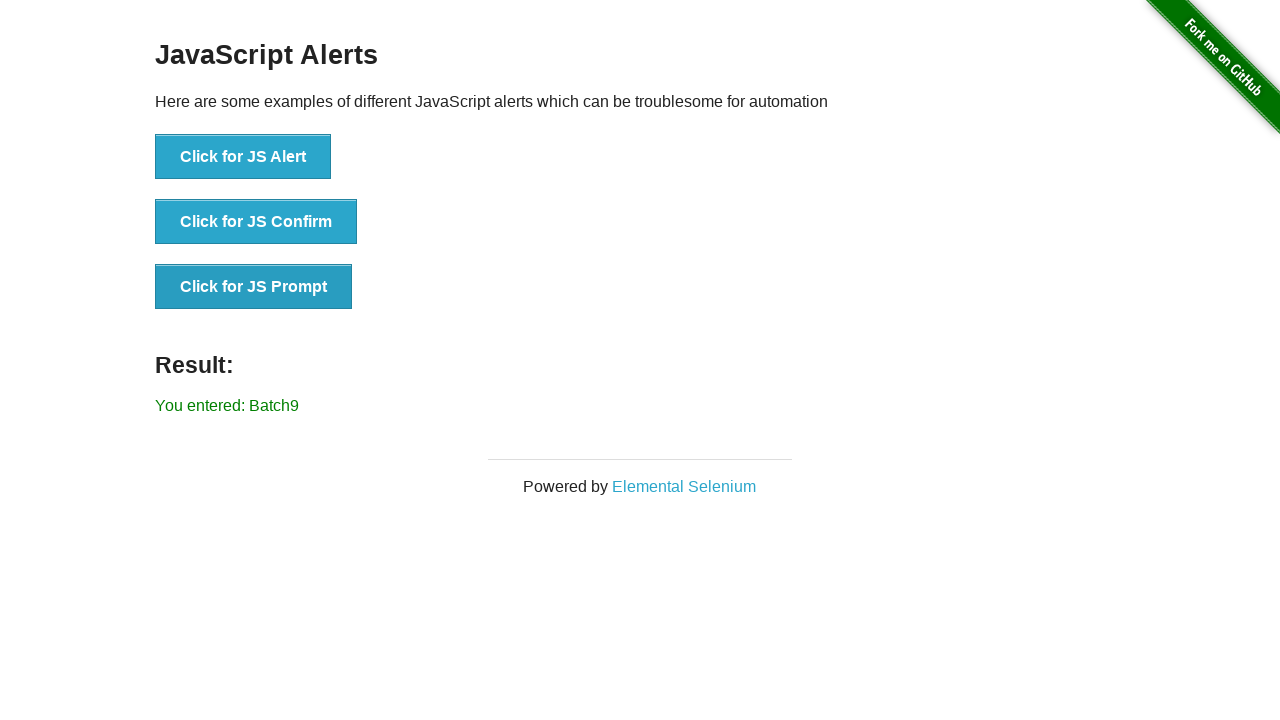

Waited for result element to appear after prompt submission
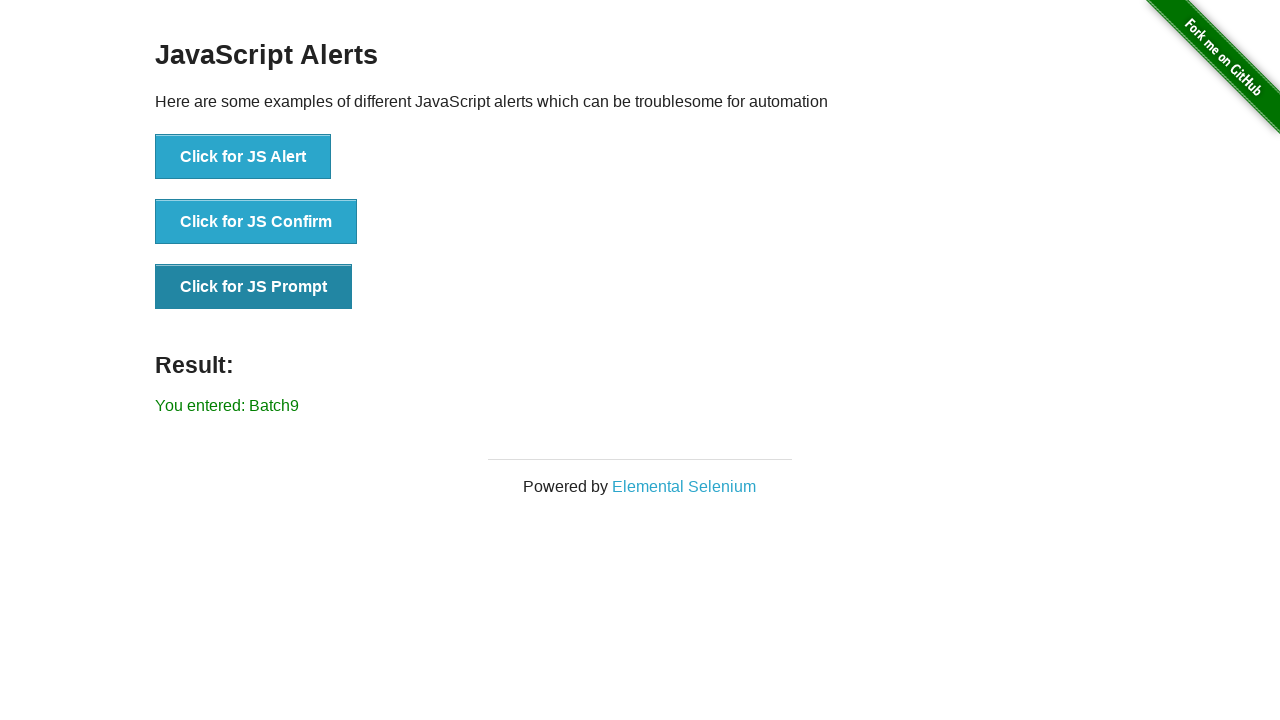

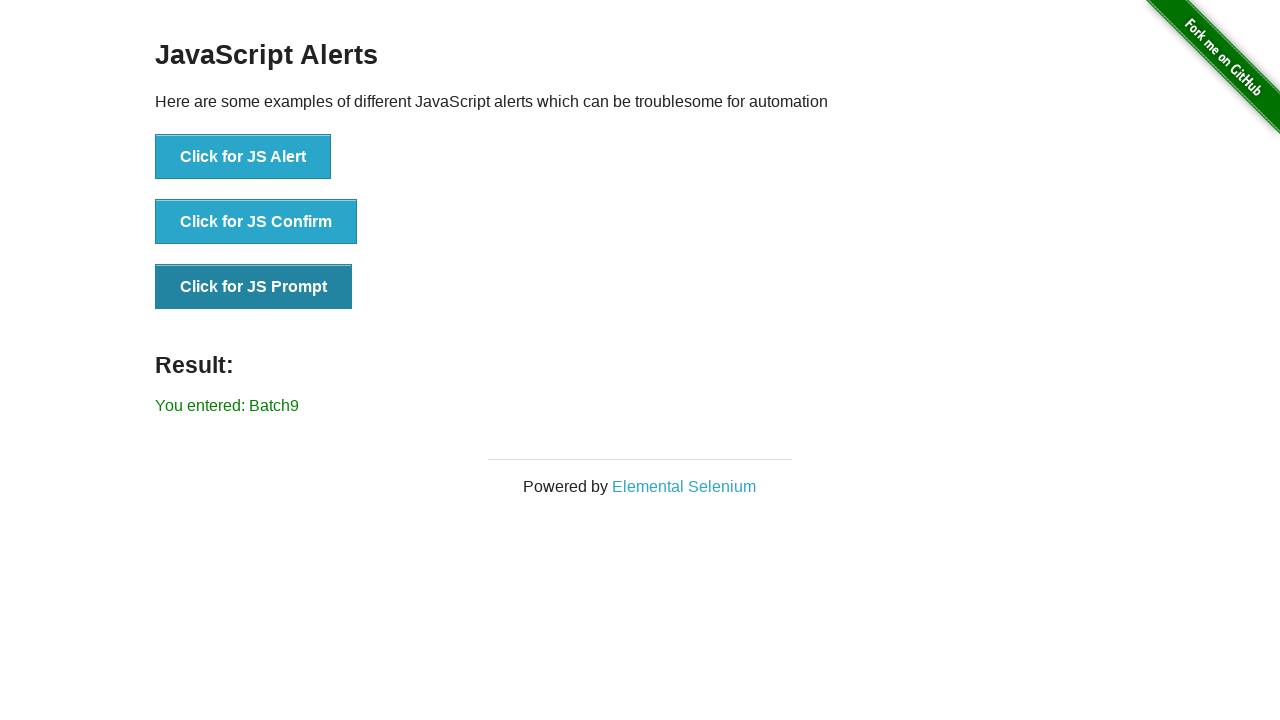